Verifies that the "Get Started" button on WebdriverIO homepage is displayed

Starting URL: https://webdriver.io/

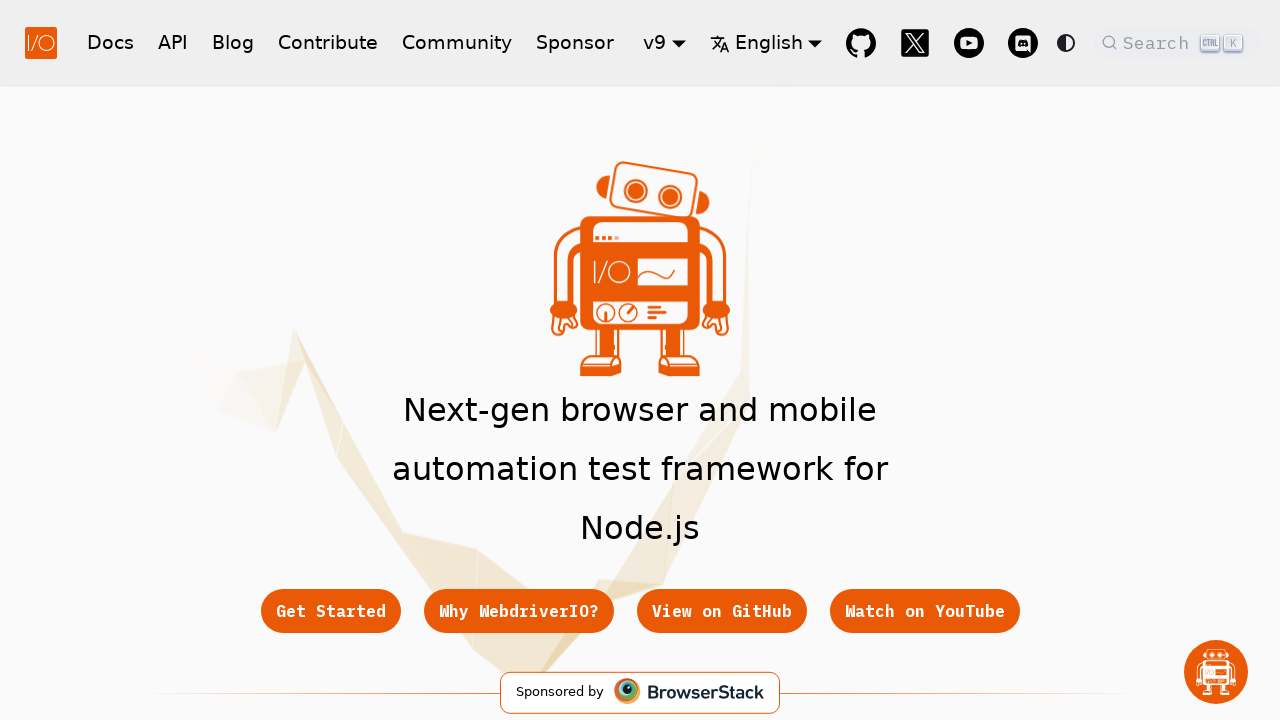

Navigated to WebdriverIO homepage
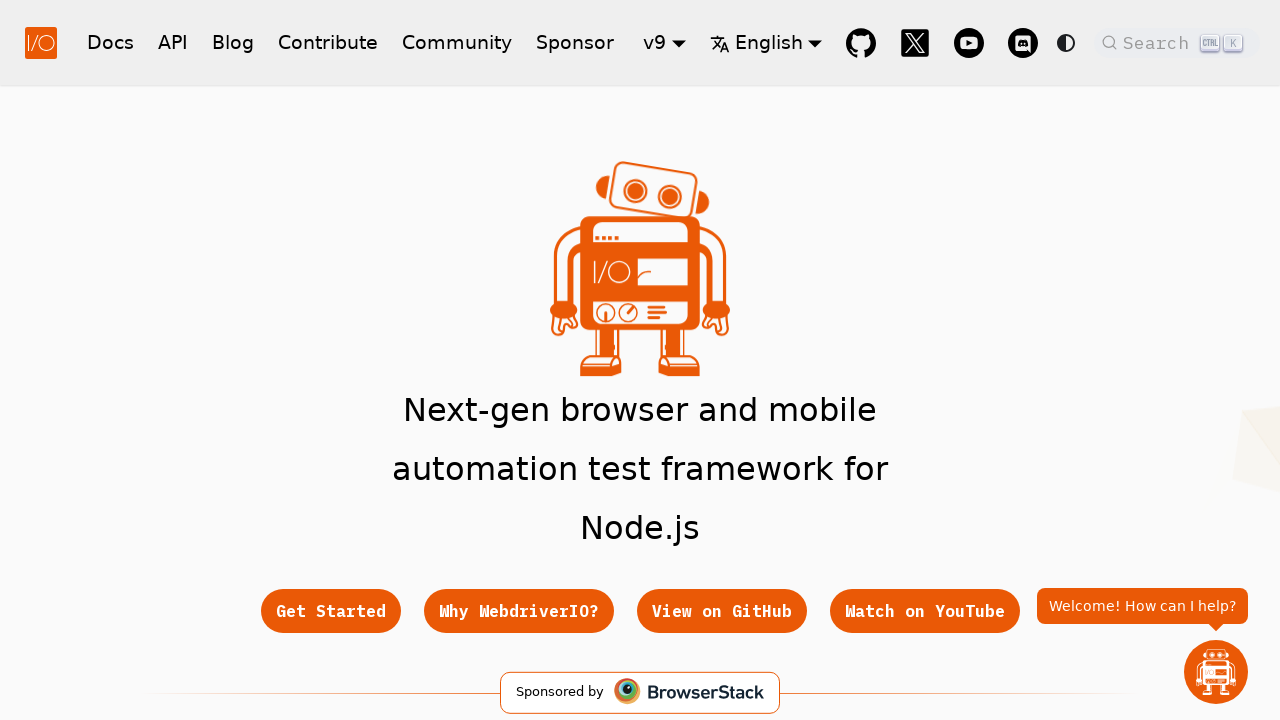

Located the Get Started button
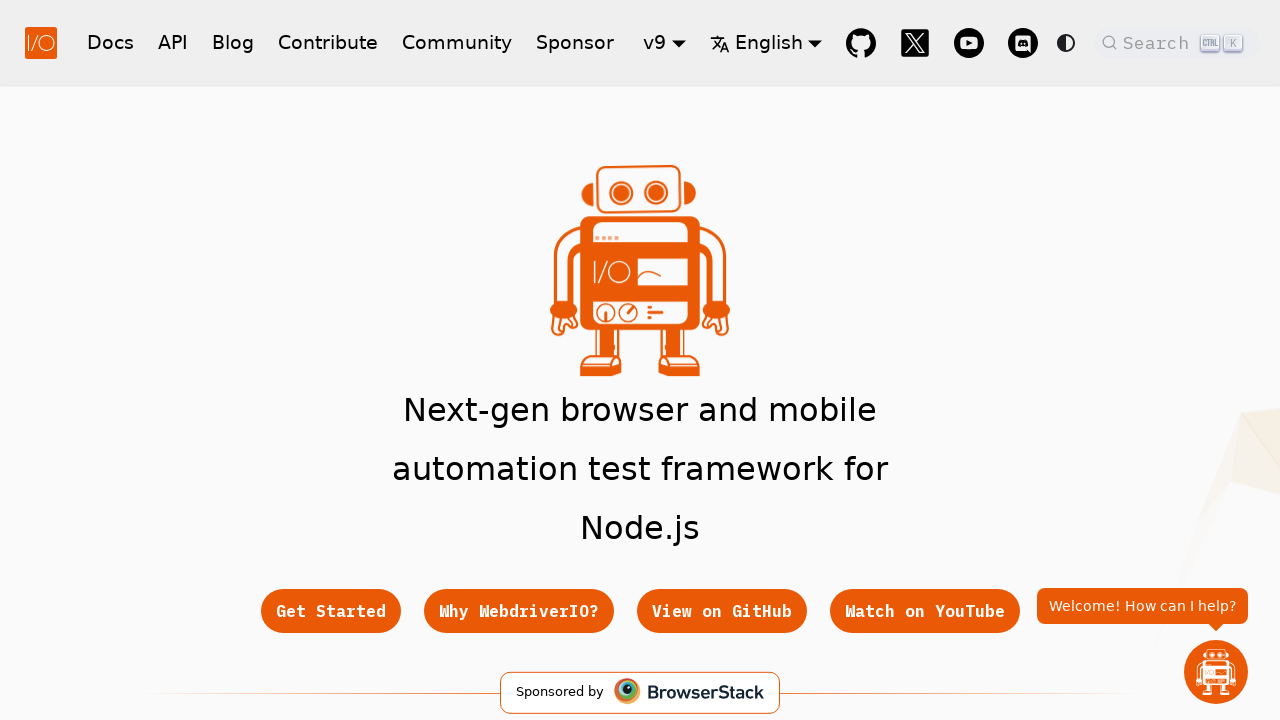

Verified that Get Started button is displayed
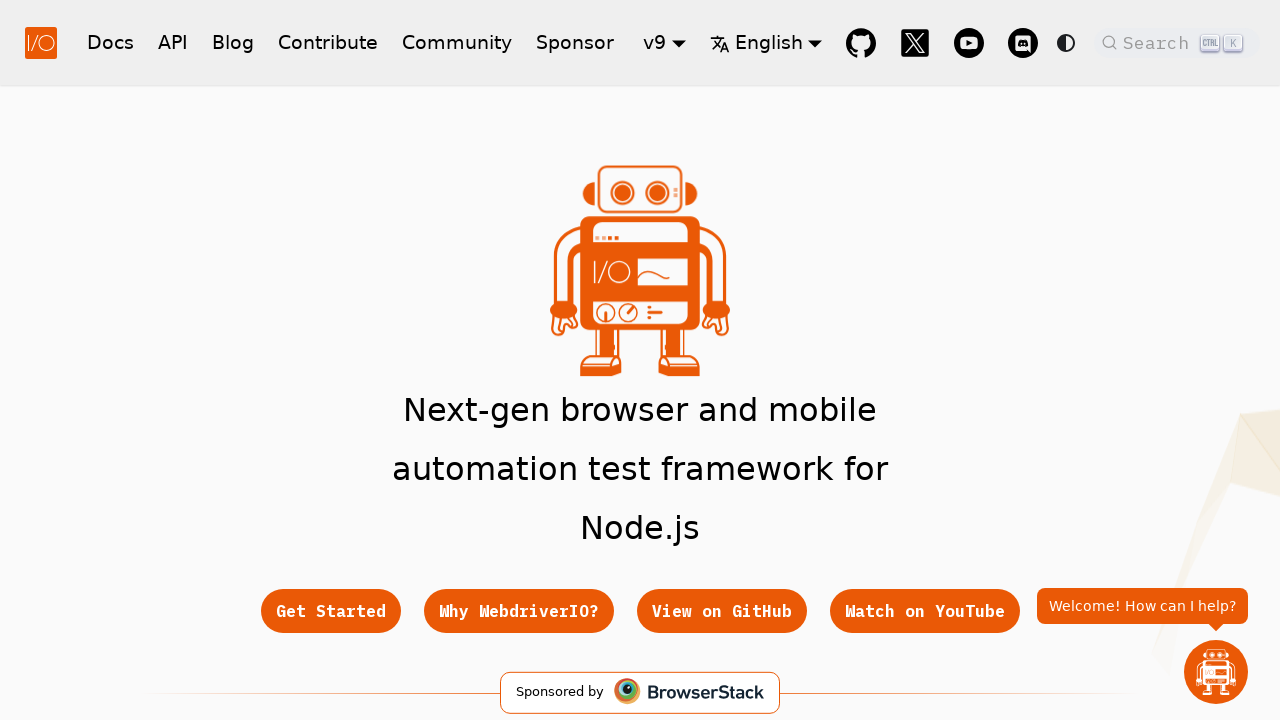

Assertion result: Button is displayed = True
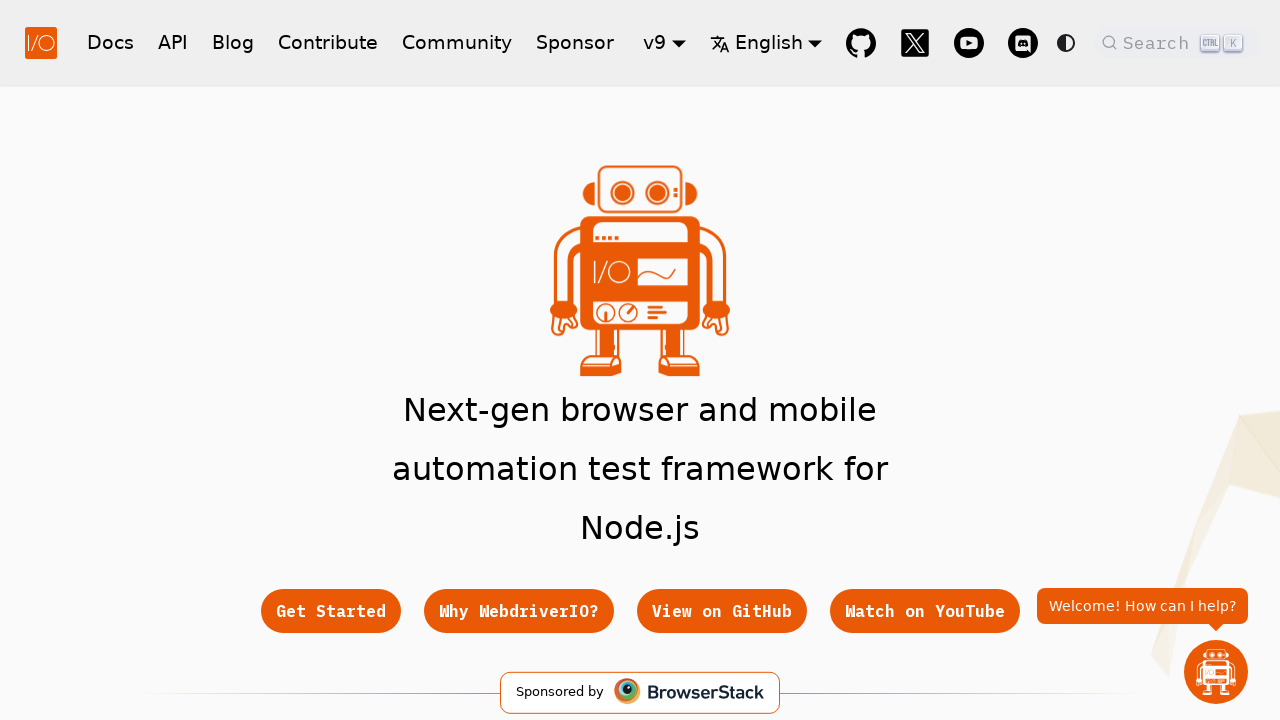

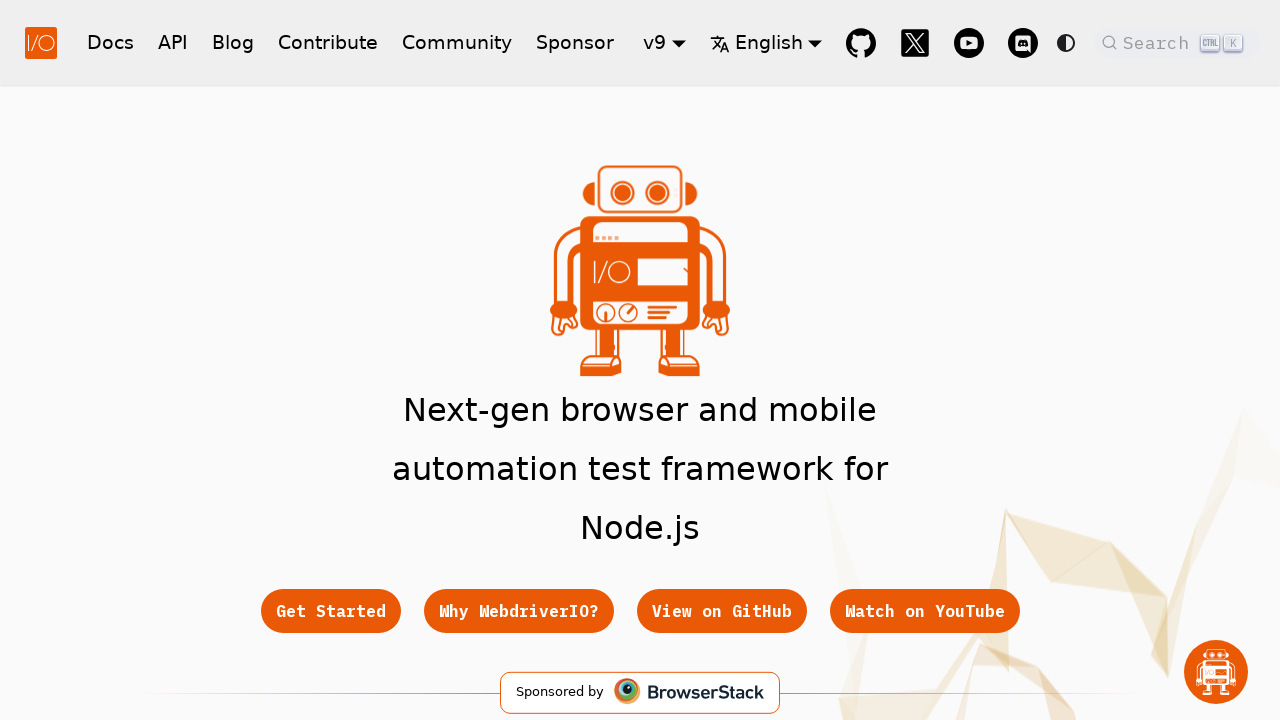